Tests the user registration flow on automationexercise.com by filling out the signup form with personal details including name, email, password, date of birth, address, and contact information, then submitting to create a new account.

Starting URL: https://www.automationexercise.com/

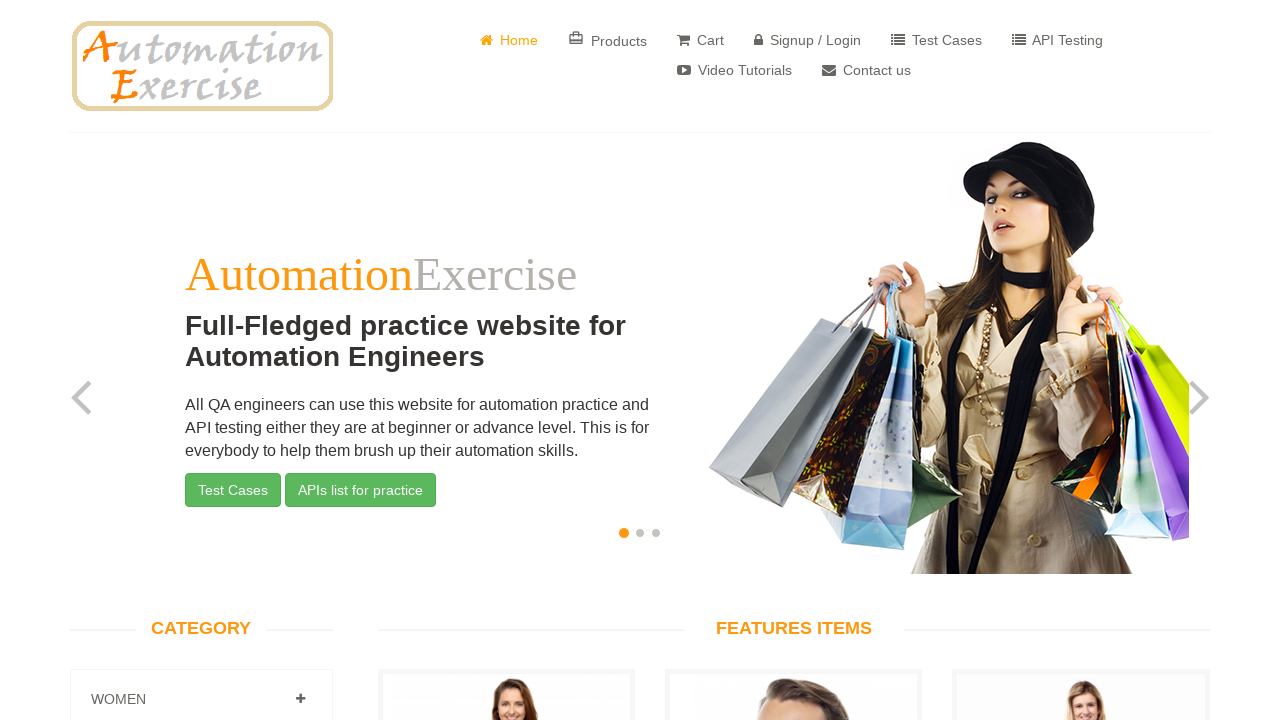

Clicked login/signup button at (758, 40) on xpath=//*[@class='fa fa-lock']
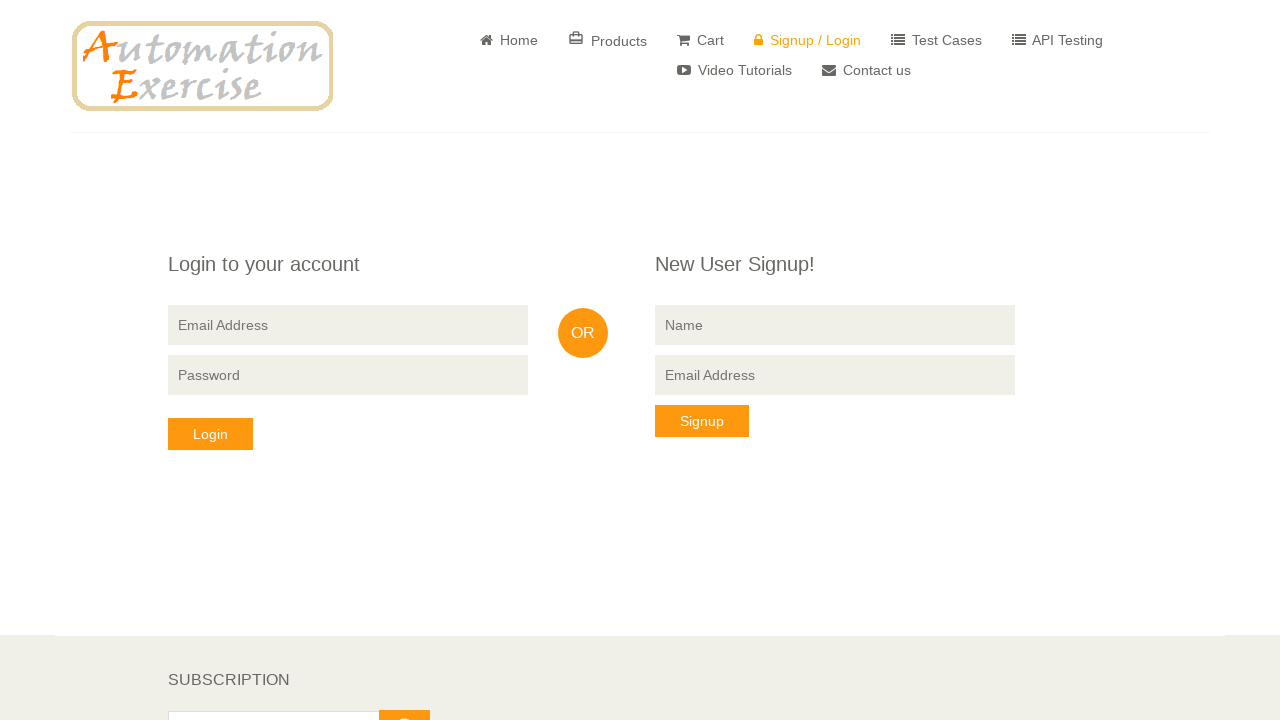

Filled signup name field with 'TestUser' on input[name='name']
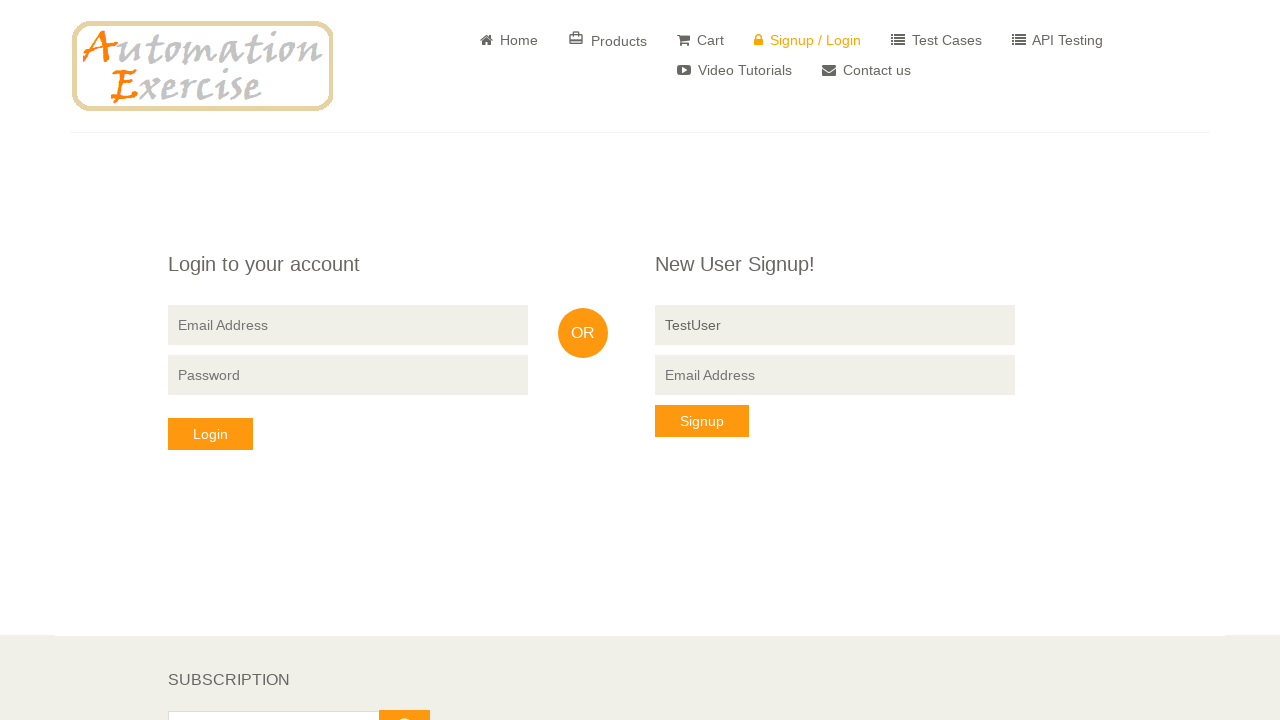

Filled signup email field with 'testuser527@gmail.com' on input[data-qa='signup-email']
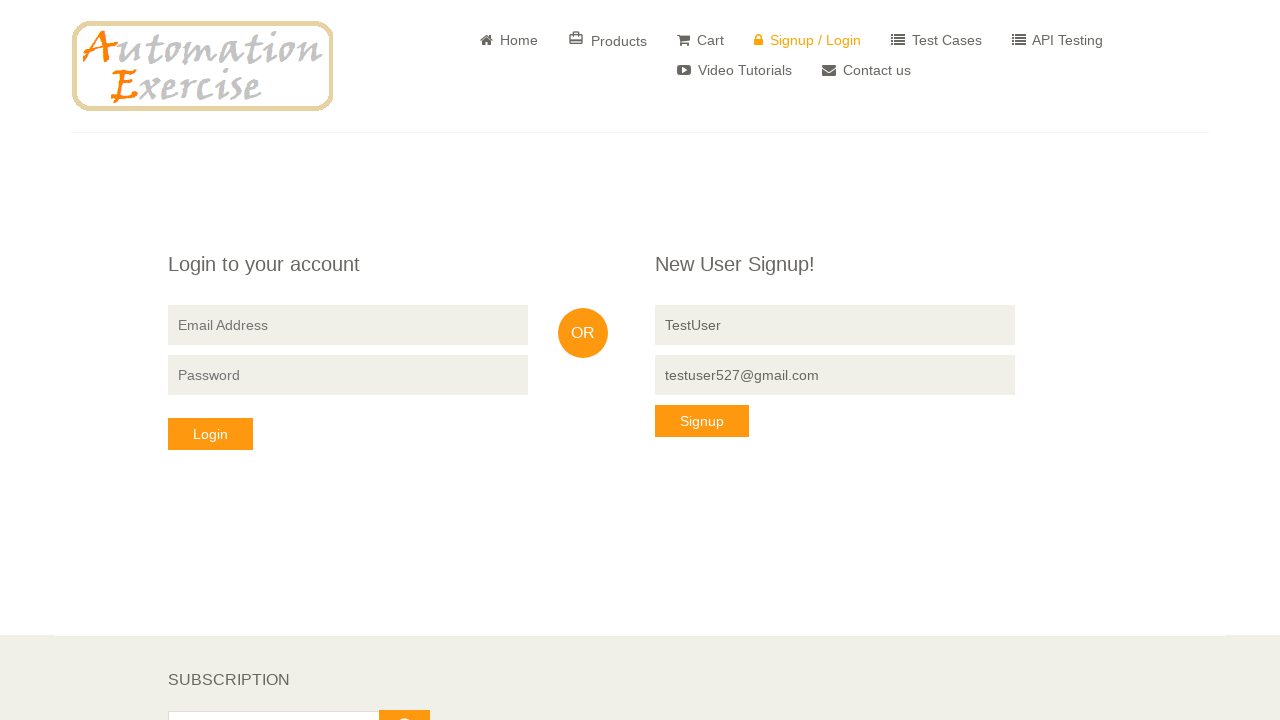

Clicked Signup button at (702, 421) on xpath=//*[text()='Signup']
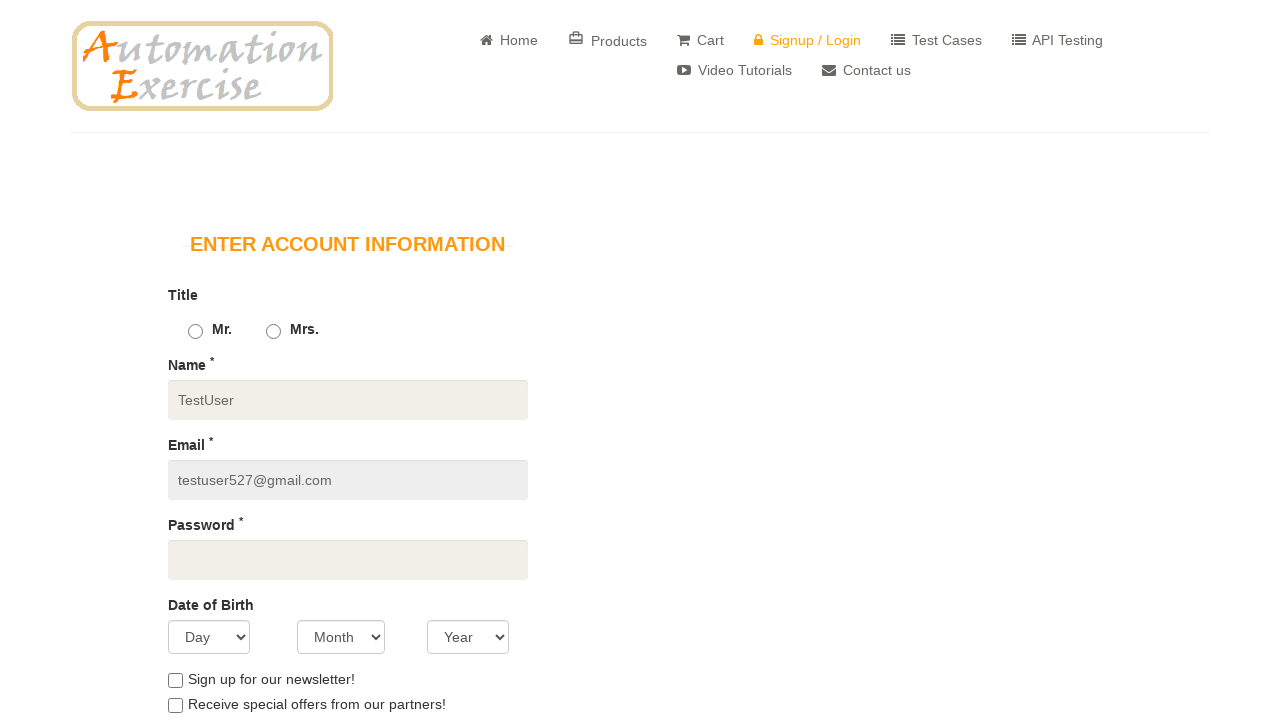

Registration form loaded
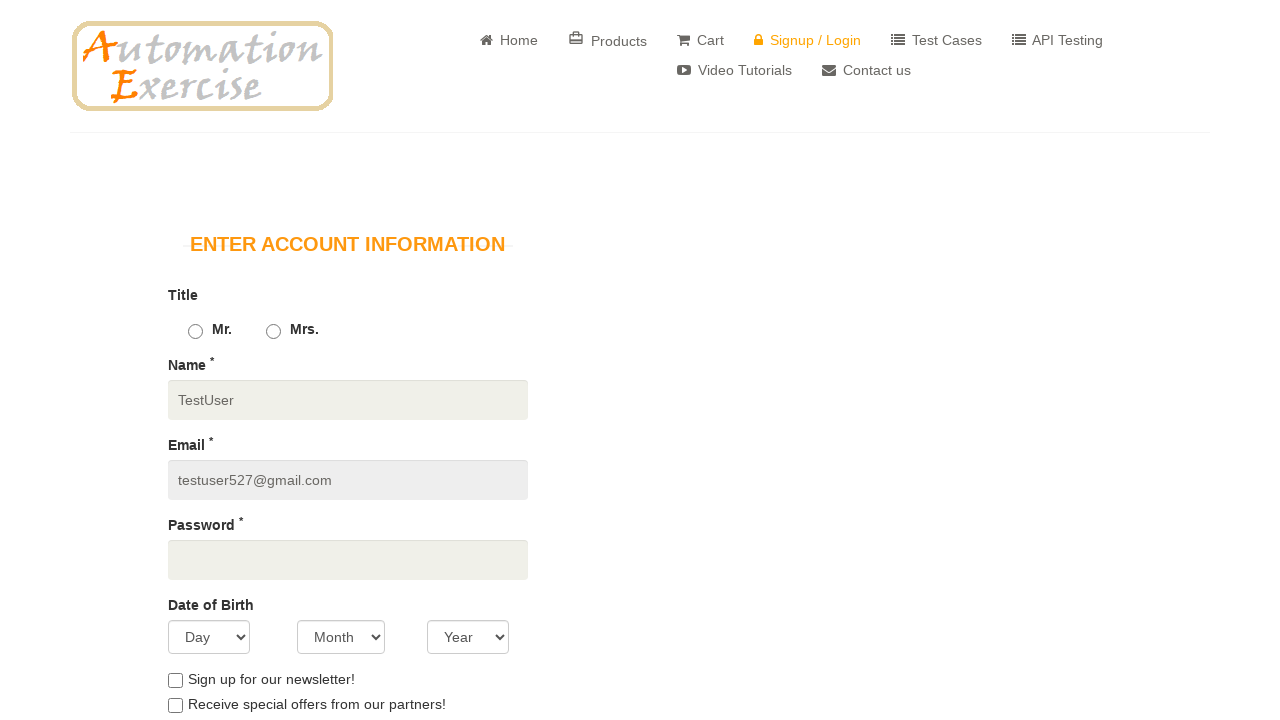

Selected gender (male) at (210, 330) on label.top
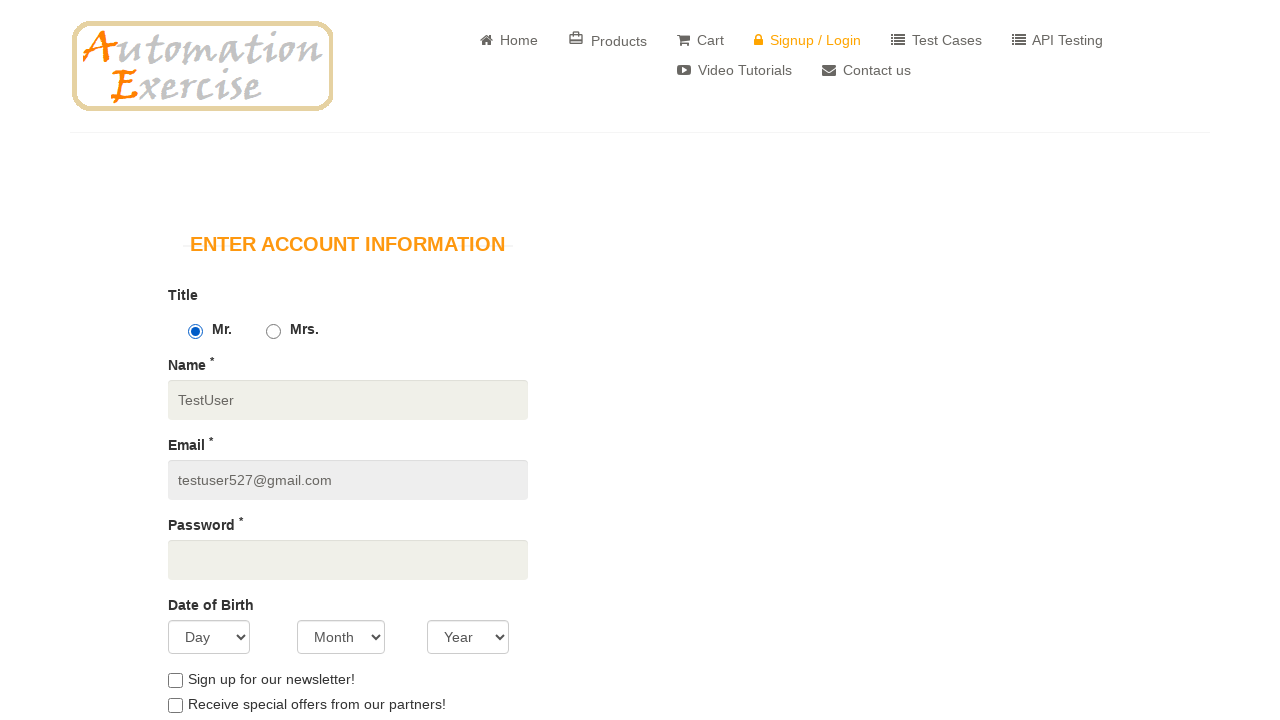

Filled password field with 'SecurePass123' on input#password
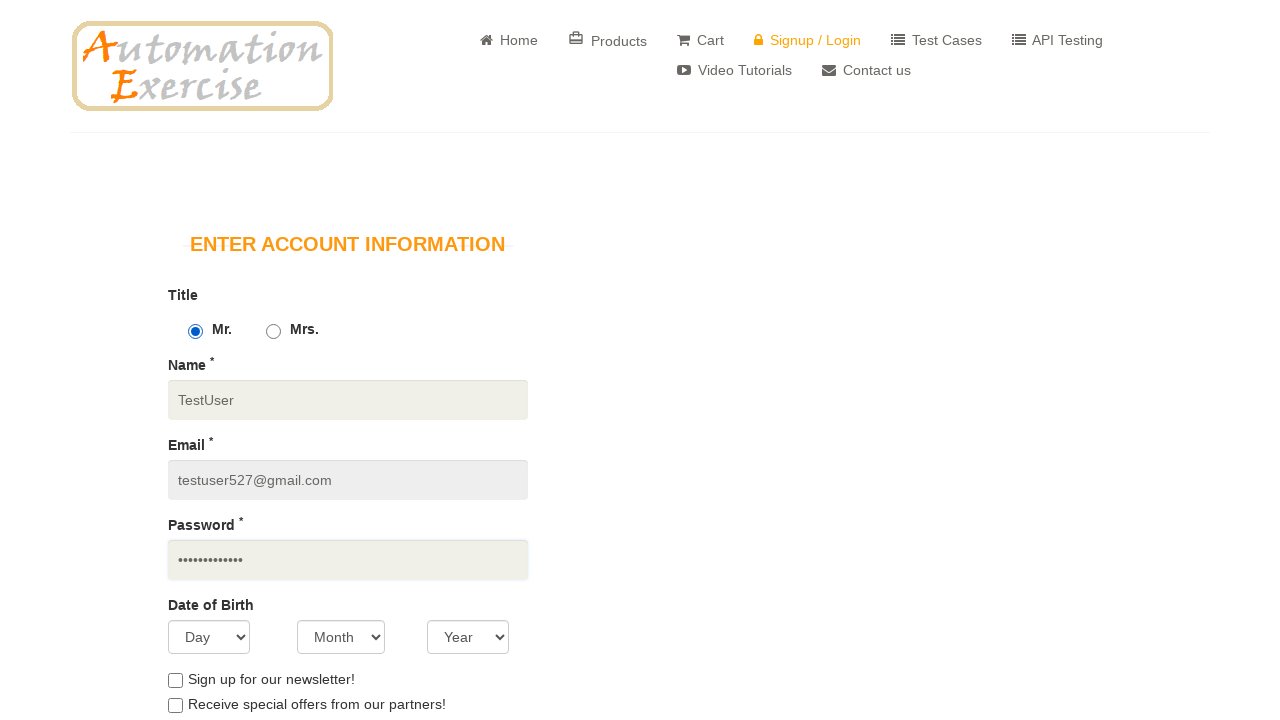

Selected day 19 for date of birth on select[name='days']
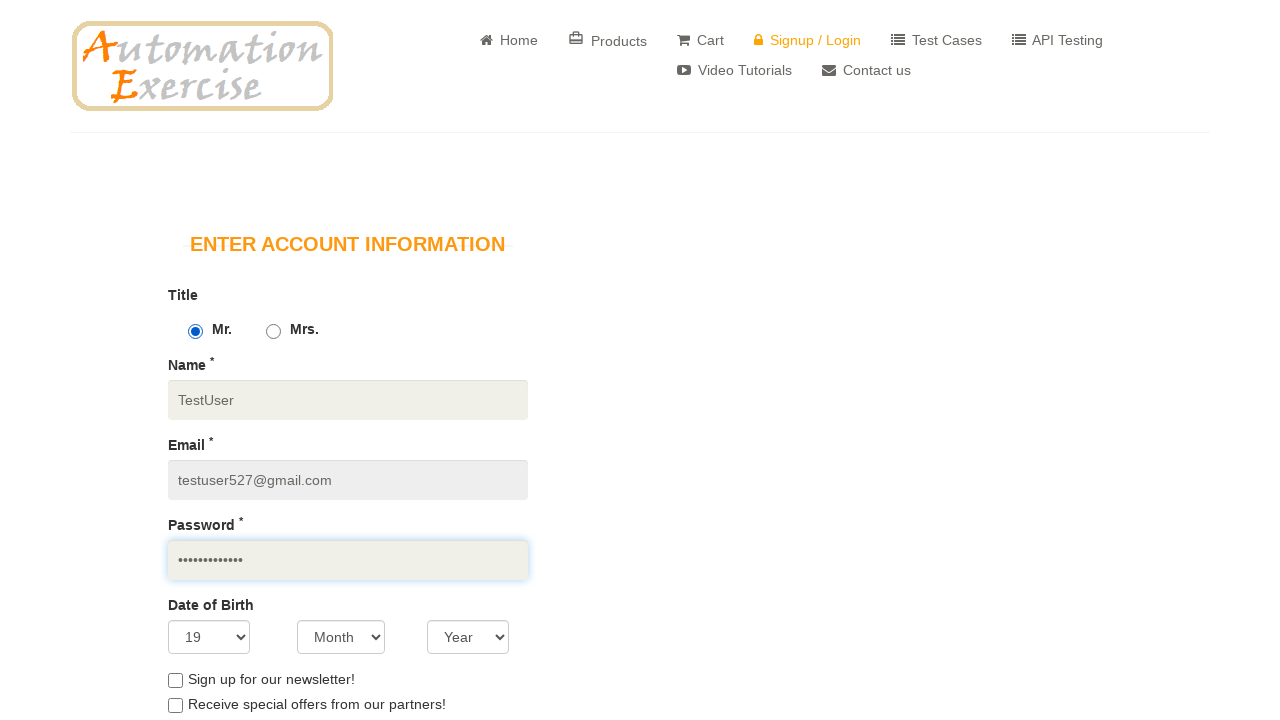

Selected April for date of birth on select#months
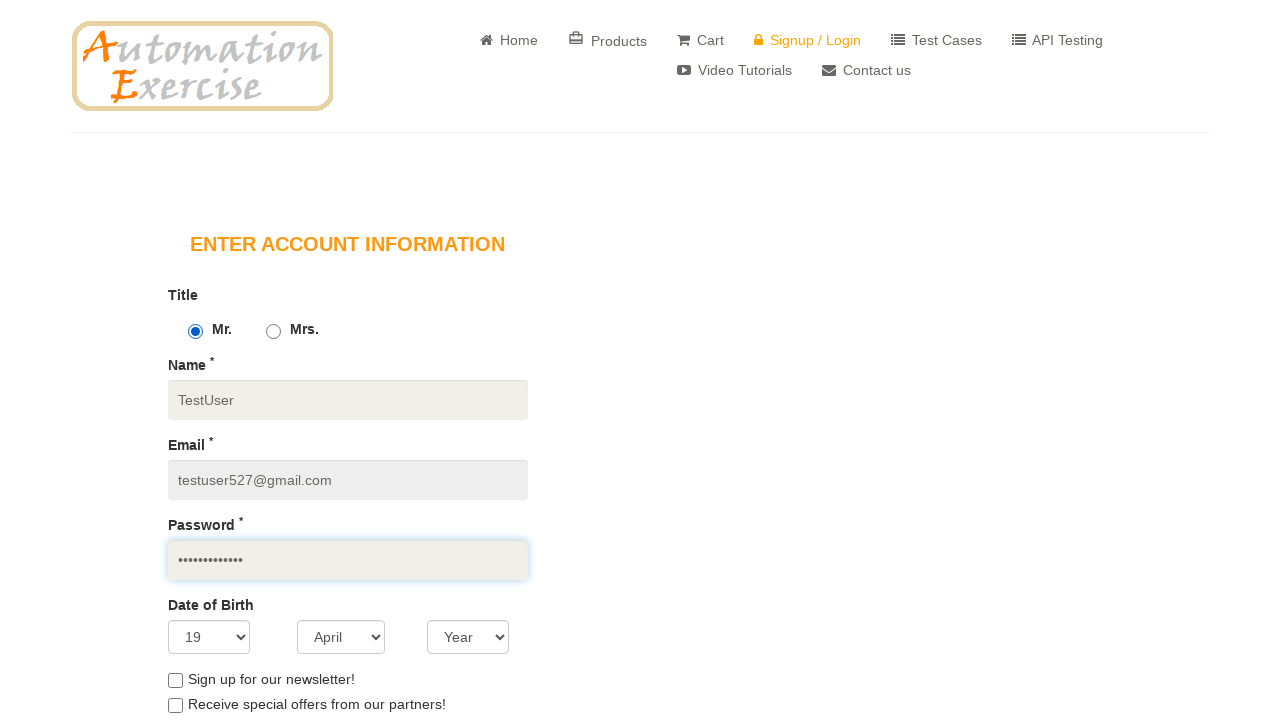

Selected year 1996 for date of birth on select#years
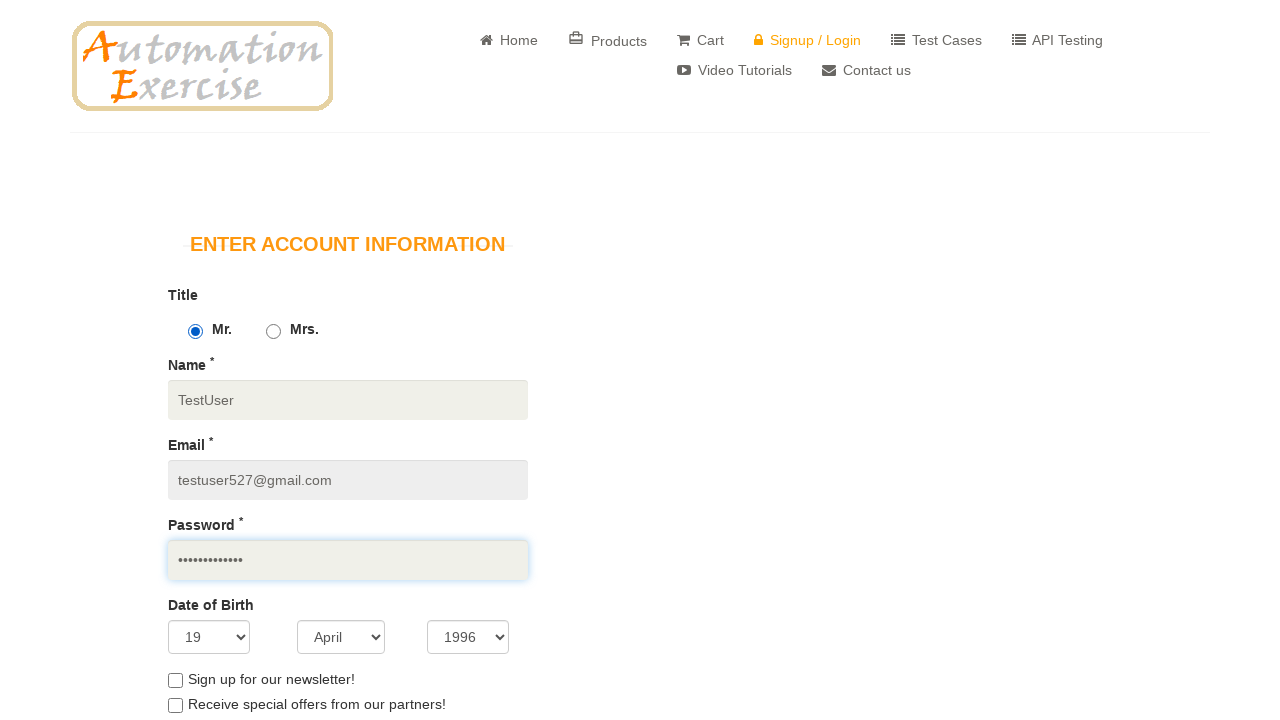

Filled first name field with 'John' on input#first_name
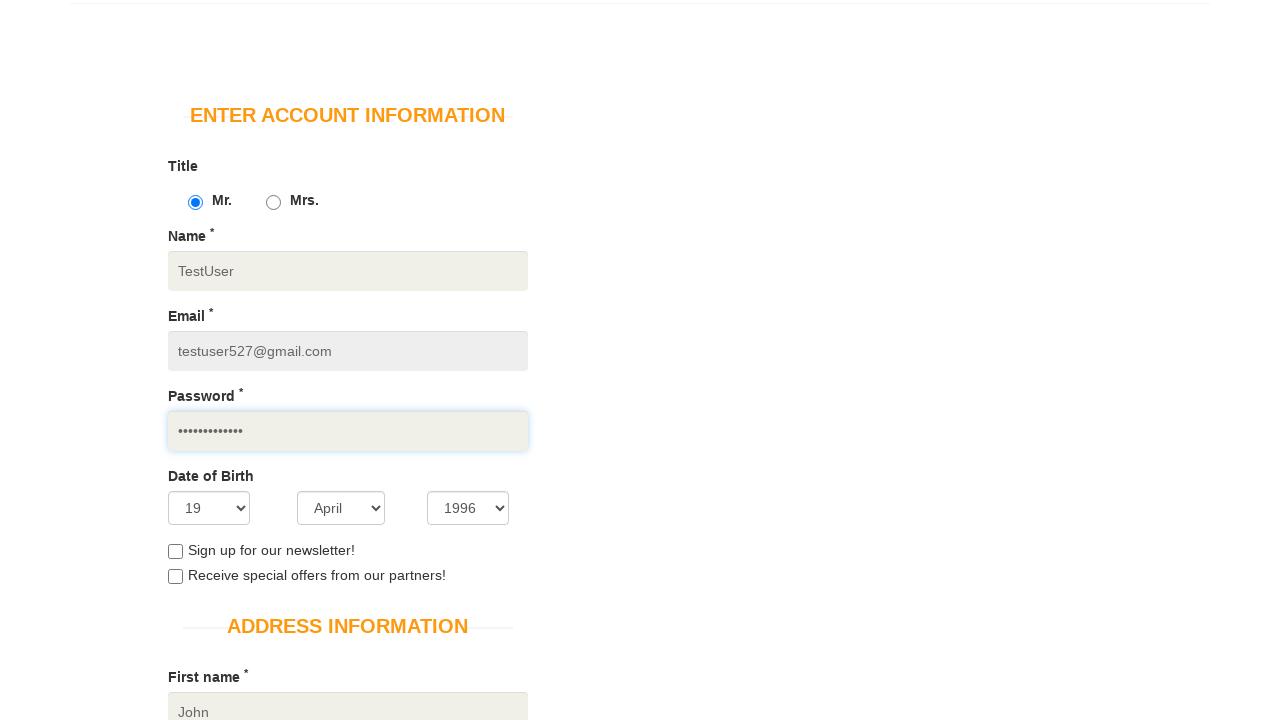

Filled last name field with 'Smith' on input#last_name
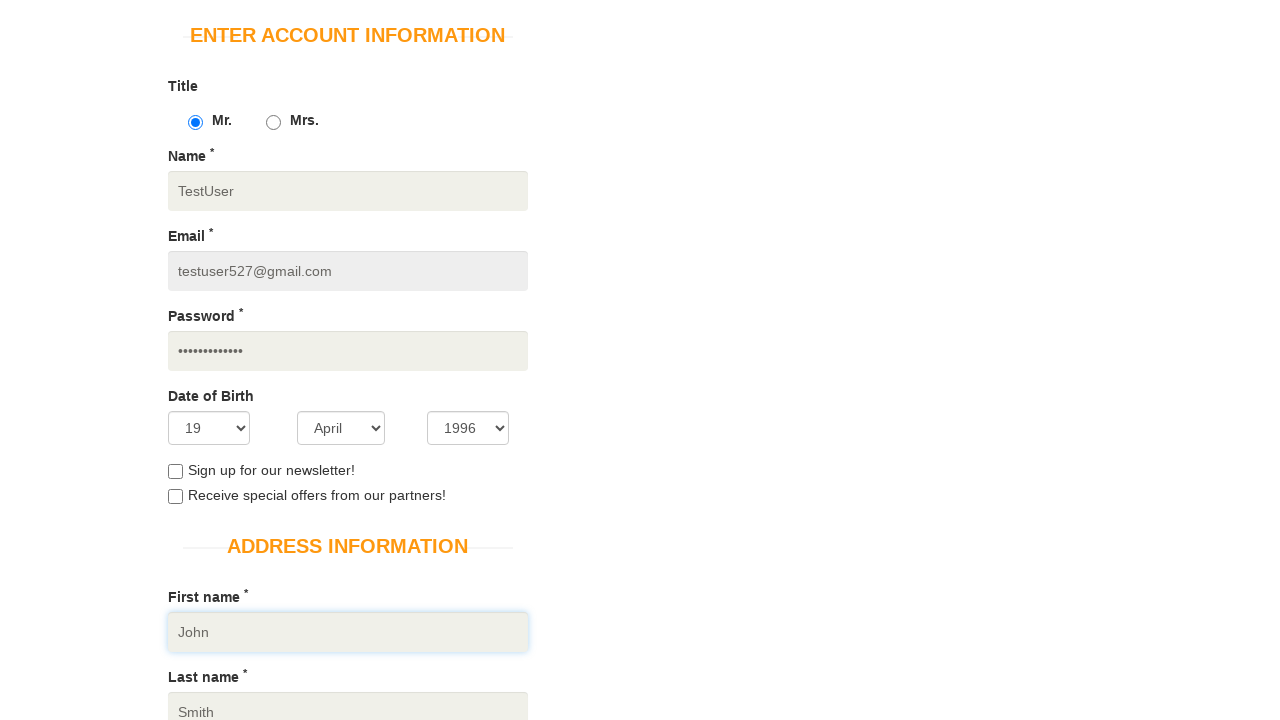

Filled address field with '123 Test Street' on input#address1
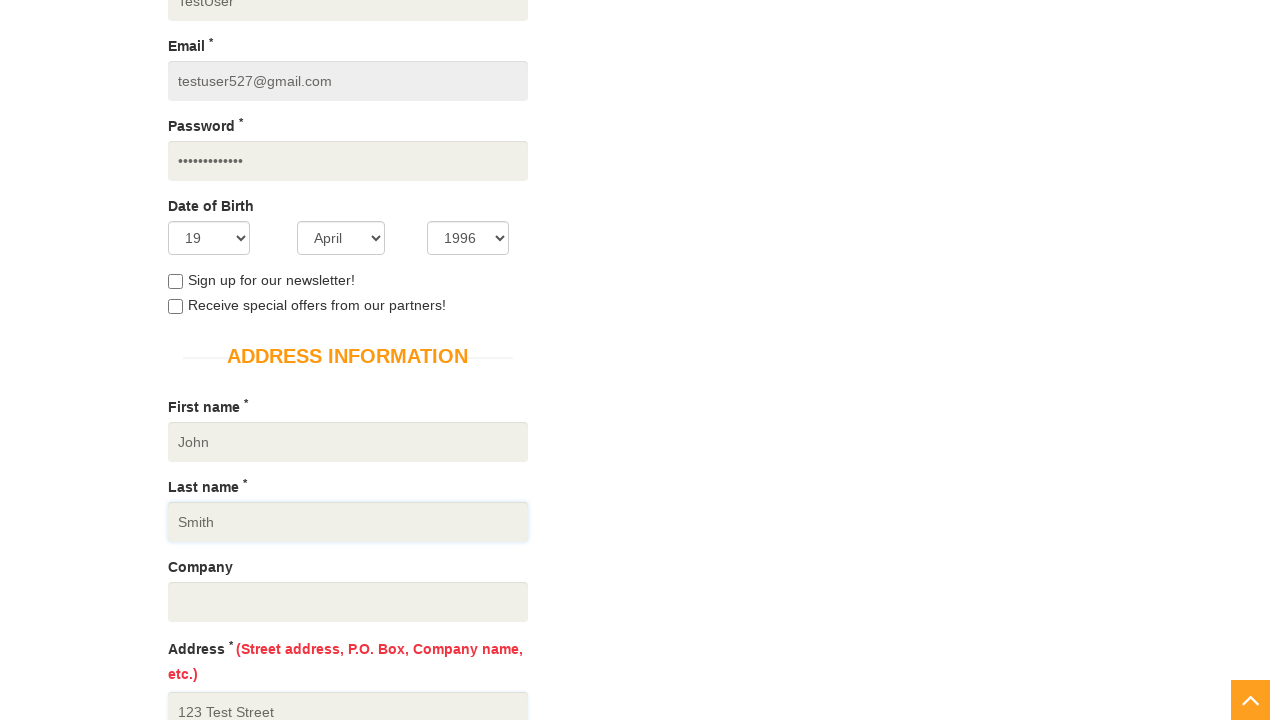

Selected India as country on select#country
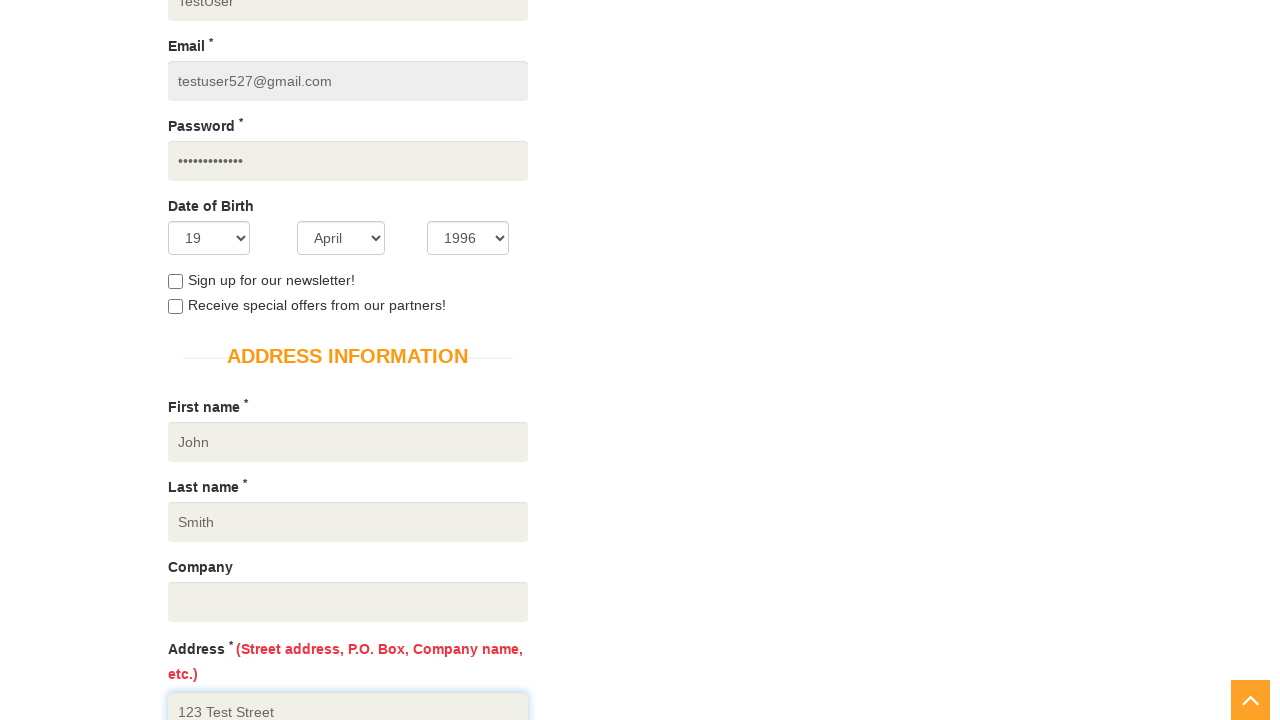

Filled state field with 'Maharashtra' on input#state
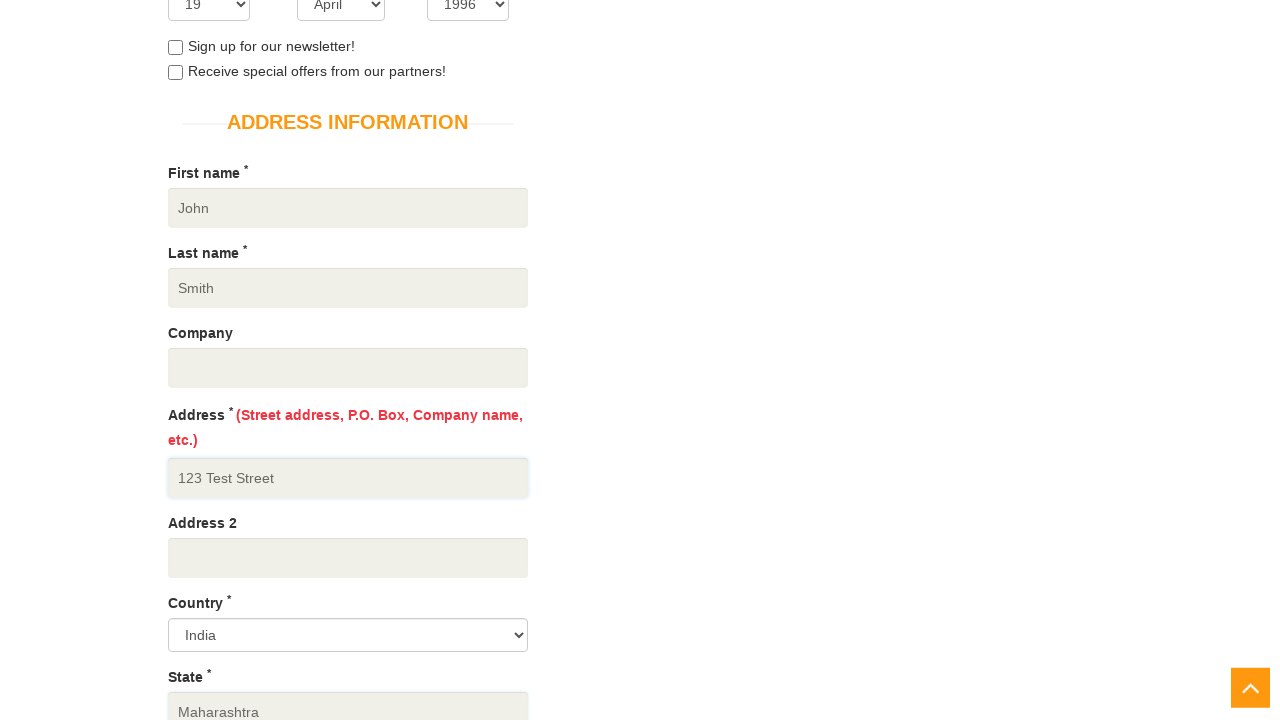

Filled city field with 'Mumbai' on input#city
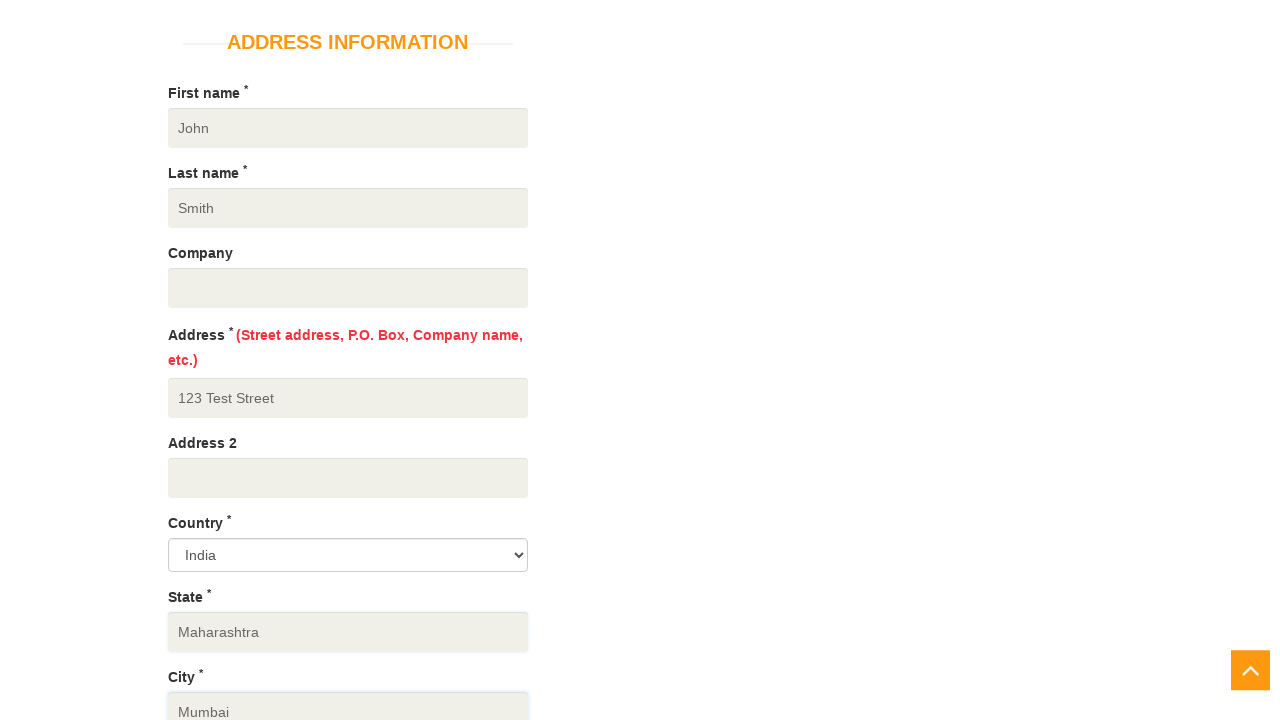

Filled zipcode field with '400001' on input#zipcode
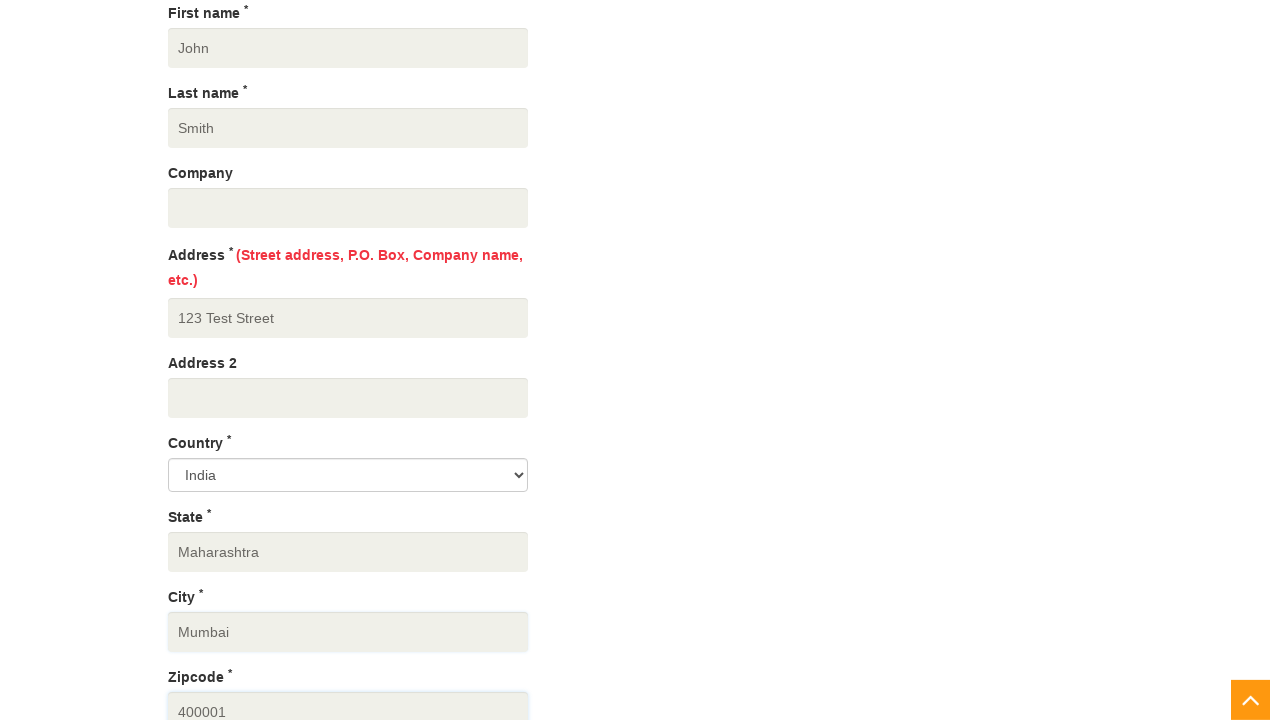

Filled mobile number field with '9876543210' on input#mobile_number
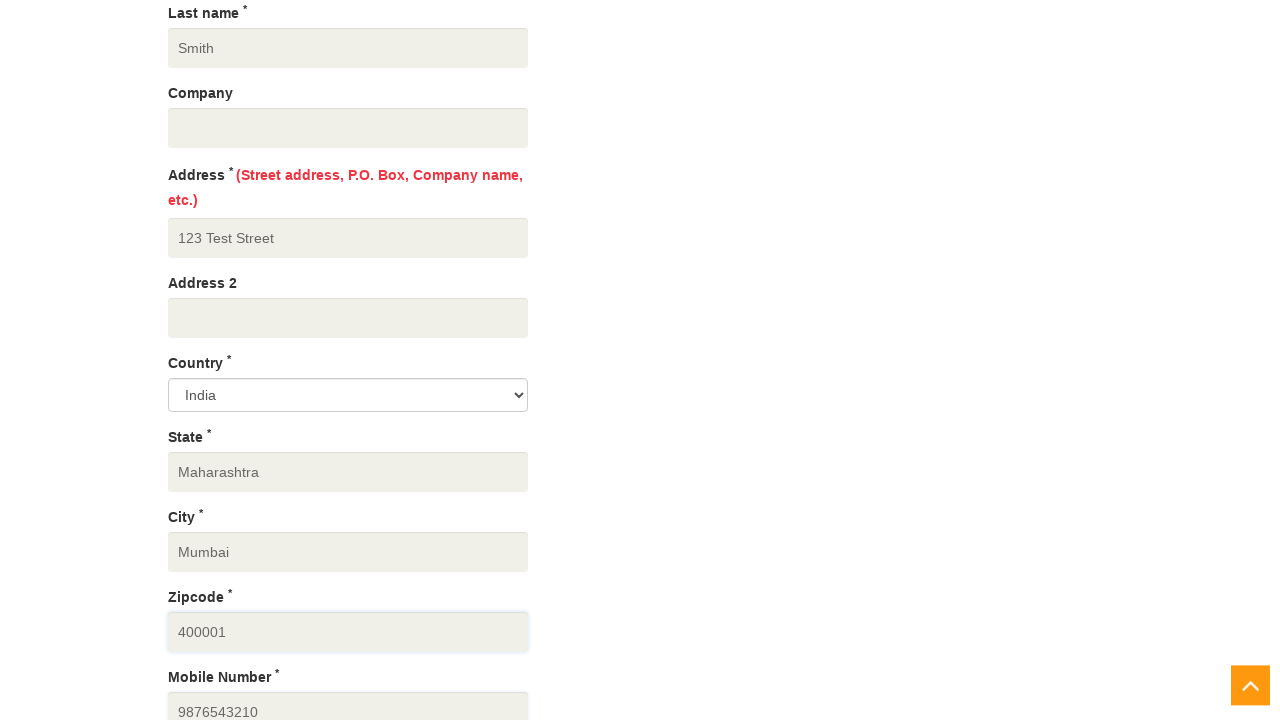

Clicked Create Account button at (241, 360) on button:text('Create Account')
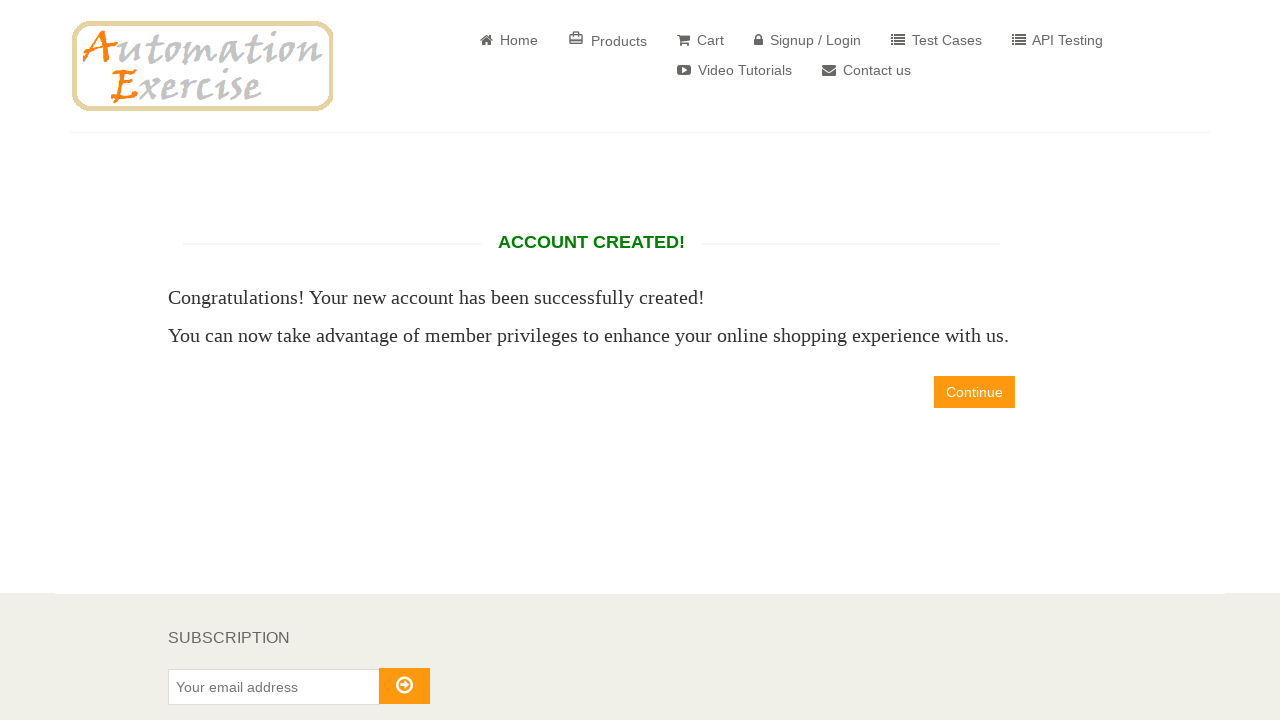

Account creation completed and page loaded
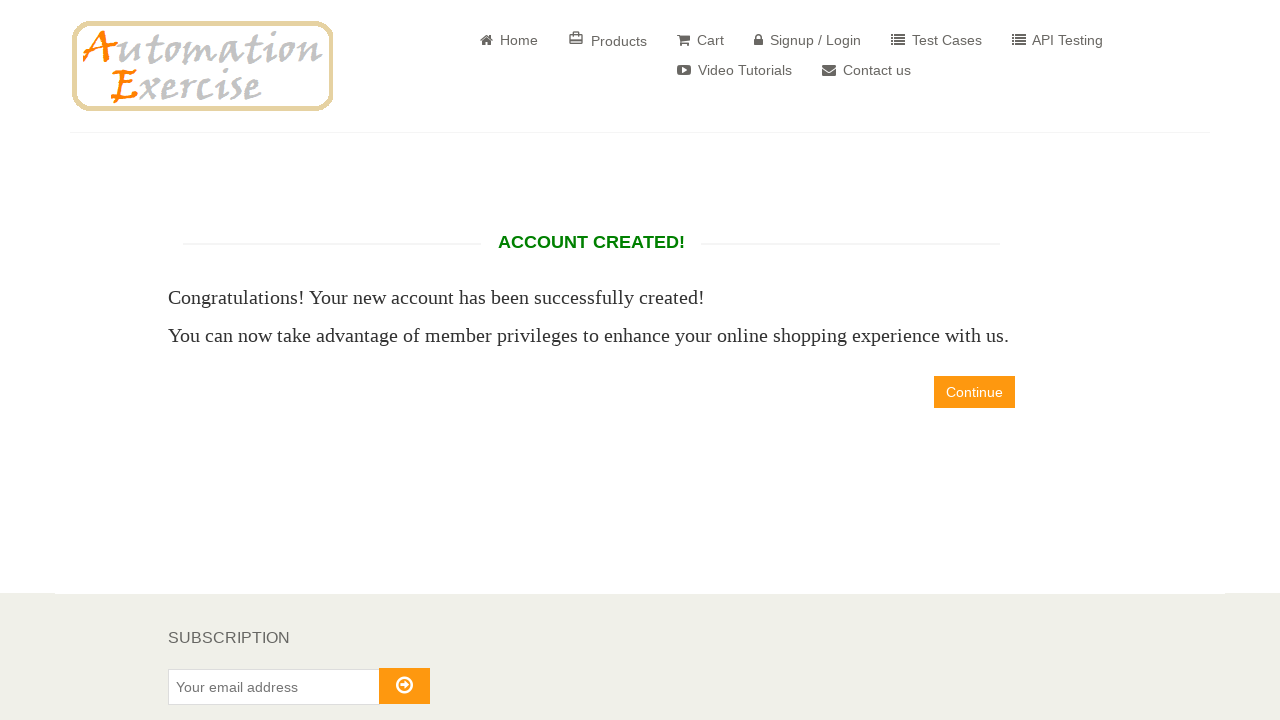

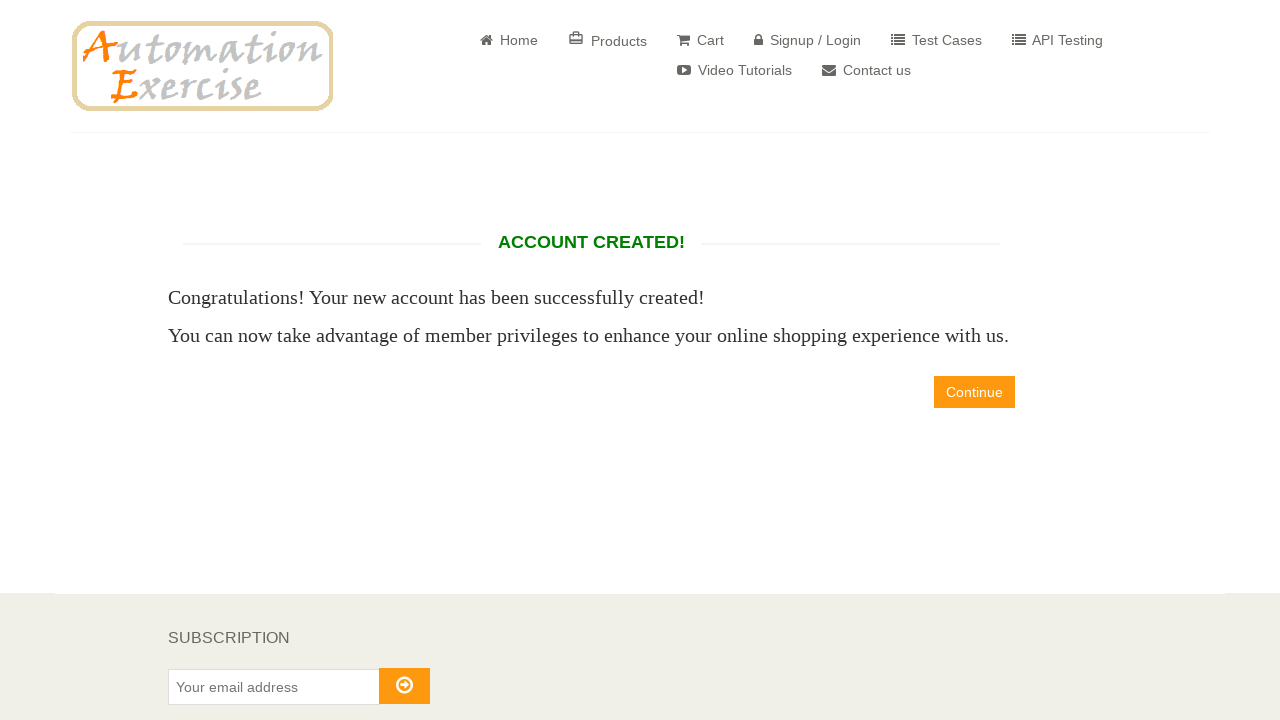